Tests basic browser navigation by visiting the main page, navigating to the consulting page, and then going back to the previous page

Starting URL: https://rahulshettyacademy.com

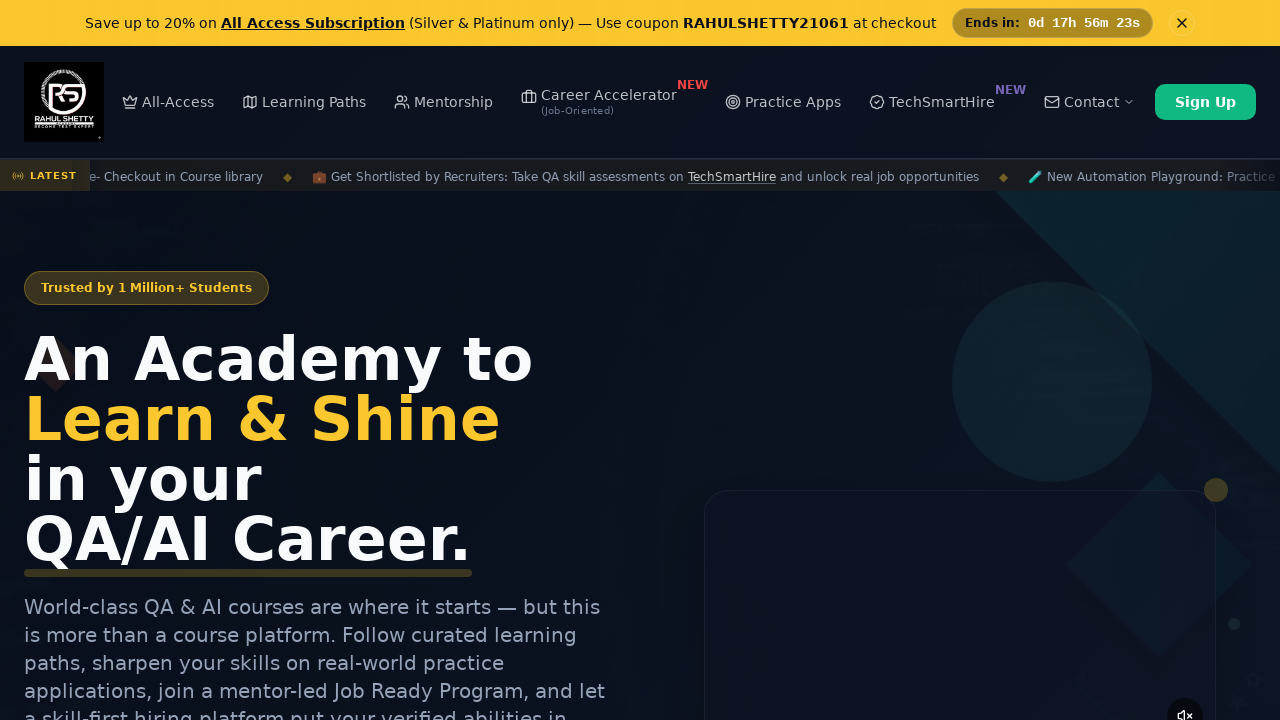

Navigated to consulting page at https://rahulshettyacademy.com/consulting
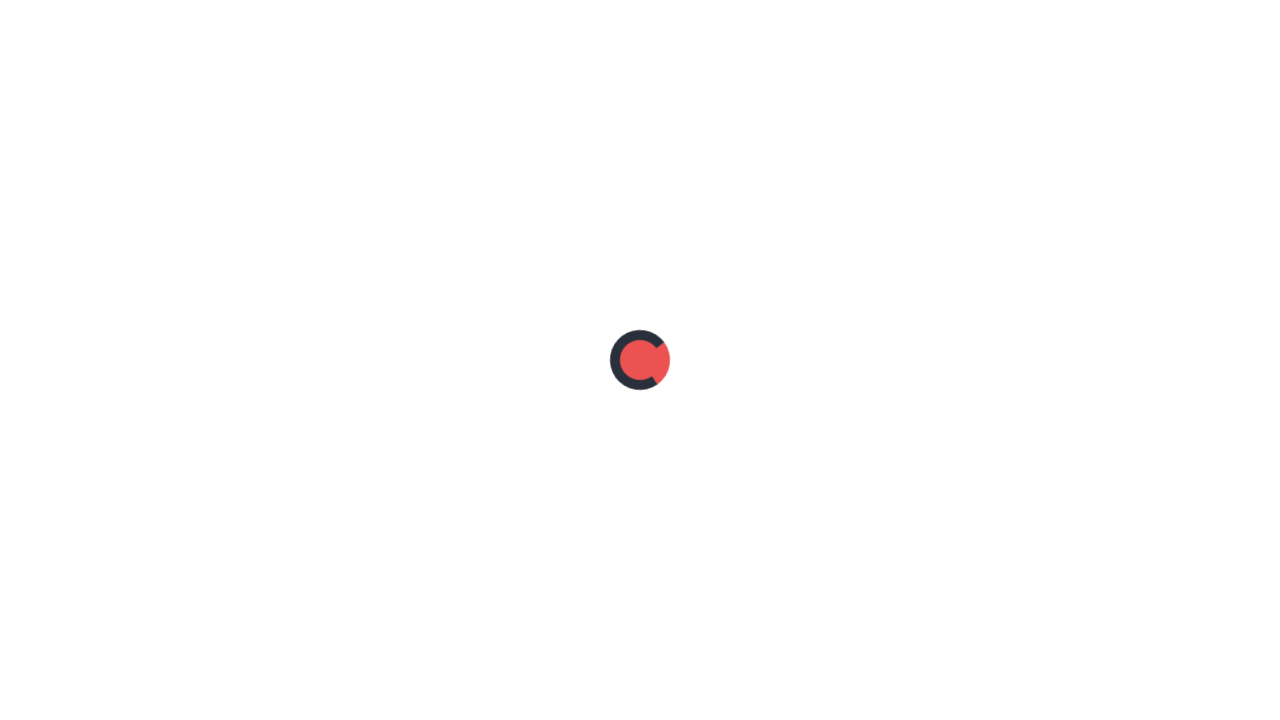

Navigated back to previous page
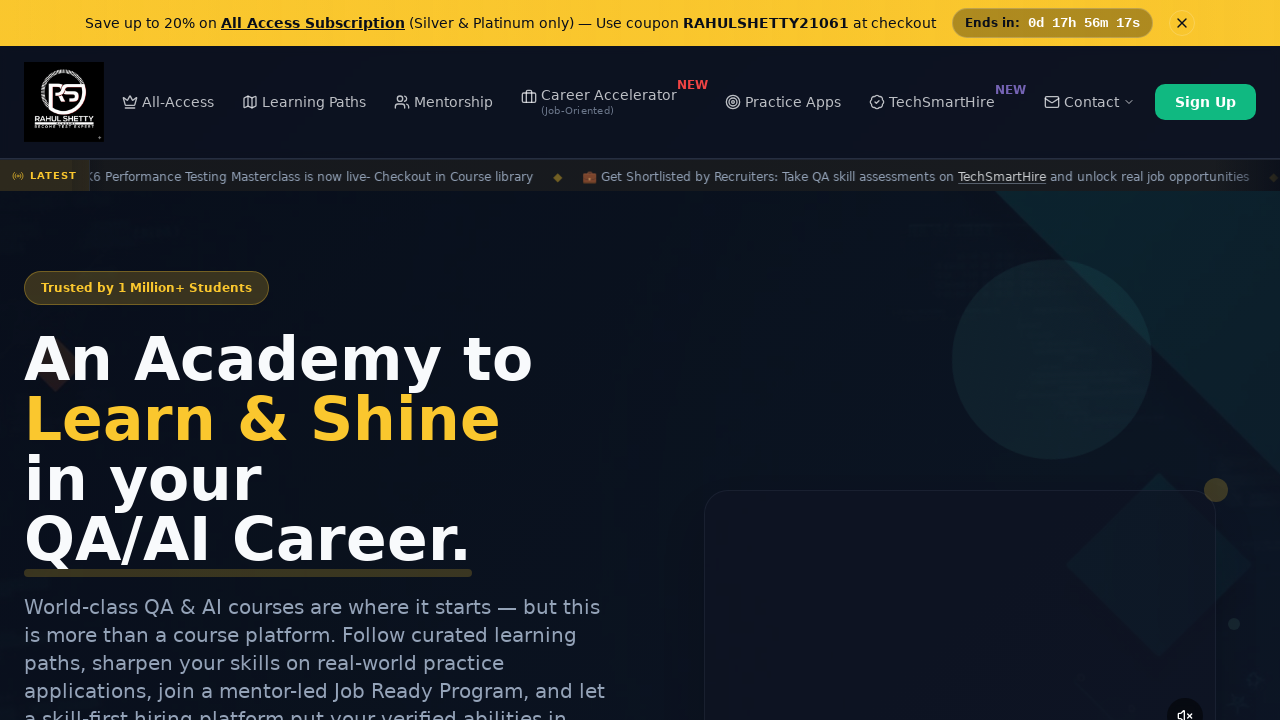

Retrieved page title
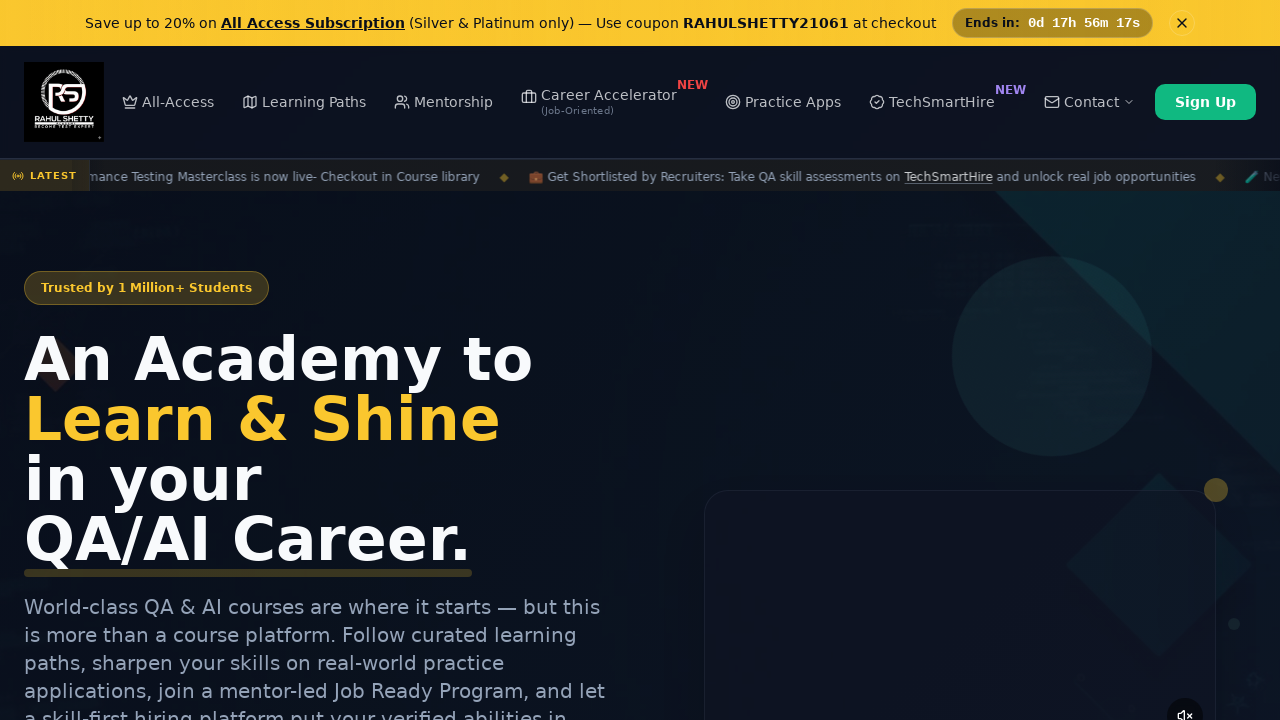

Retrieved current page URL
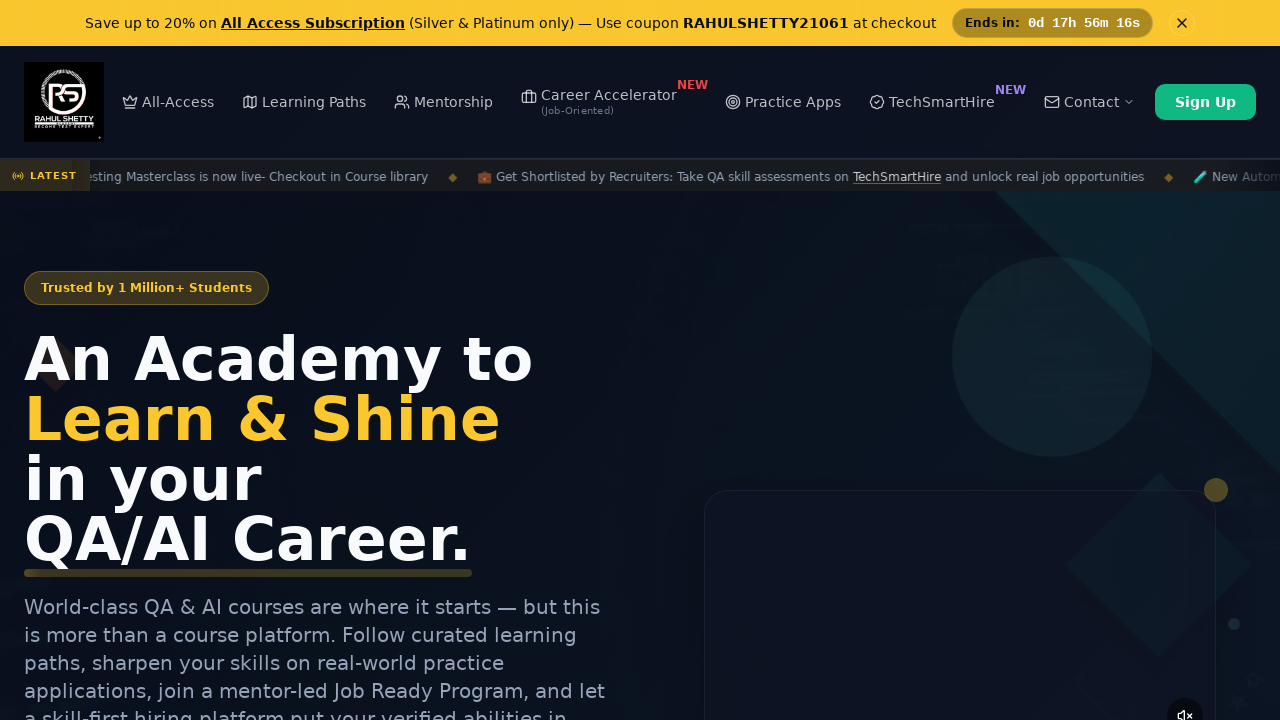

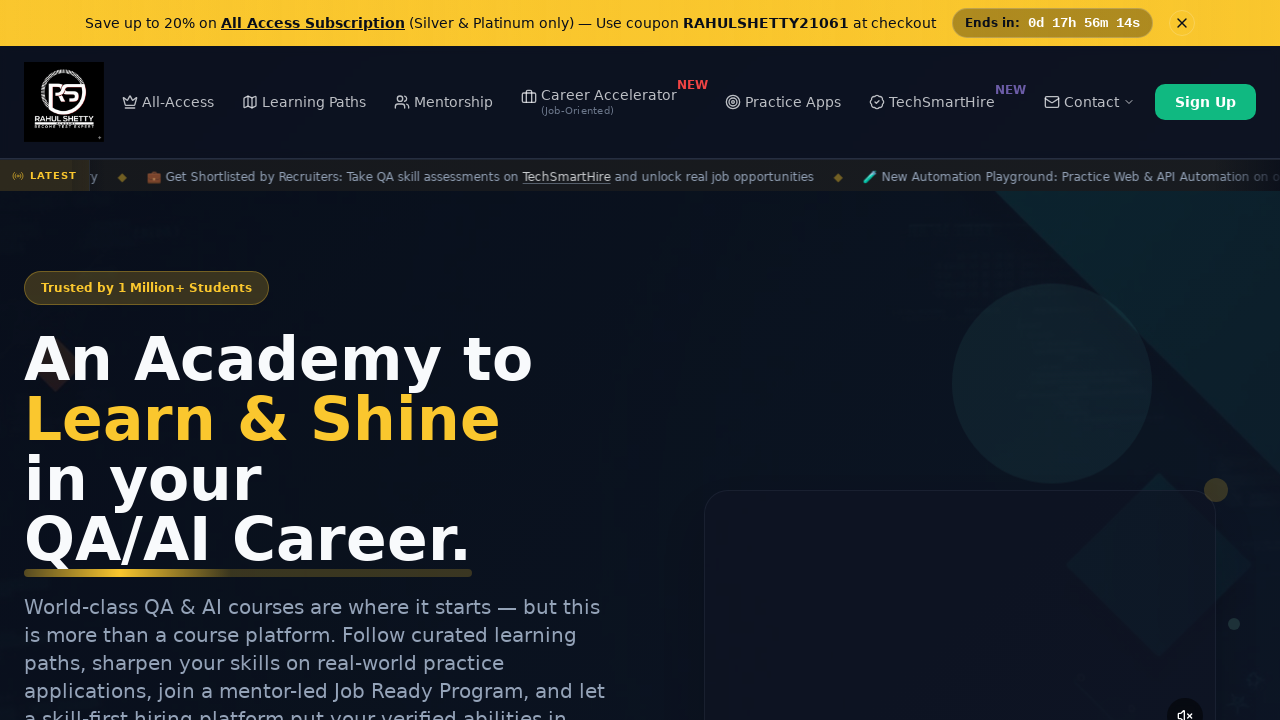